Tests JavaScript alert handling by clicking buttons that trigger JS Alert, JS Confirm, and JS Prompt dialogs, then interacting with each alert type (dismiss, accept, and send keys)

Starting URL: https://the-internet.herokuapp.com/javascript_alerts

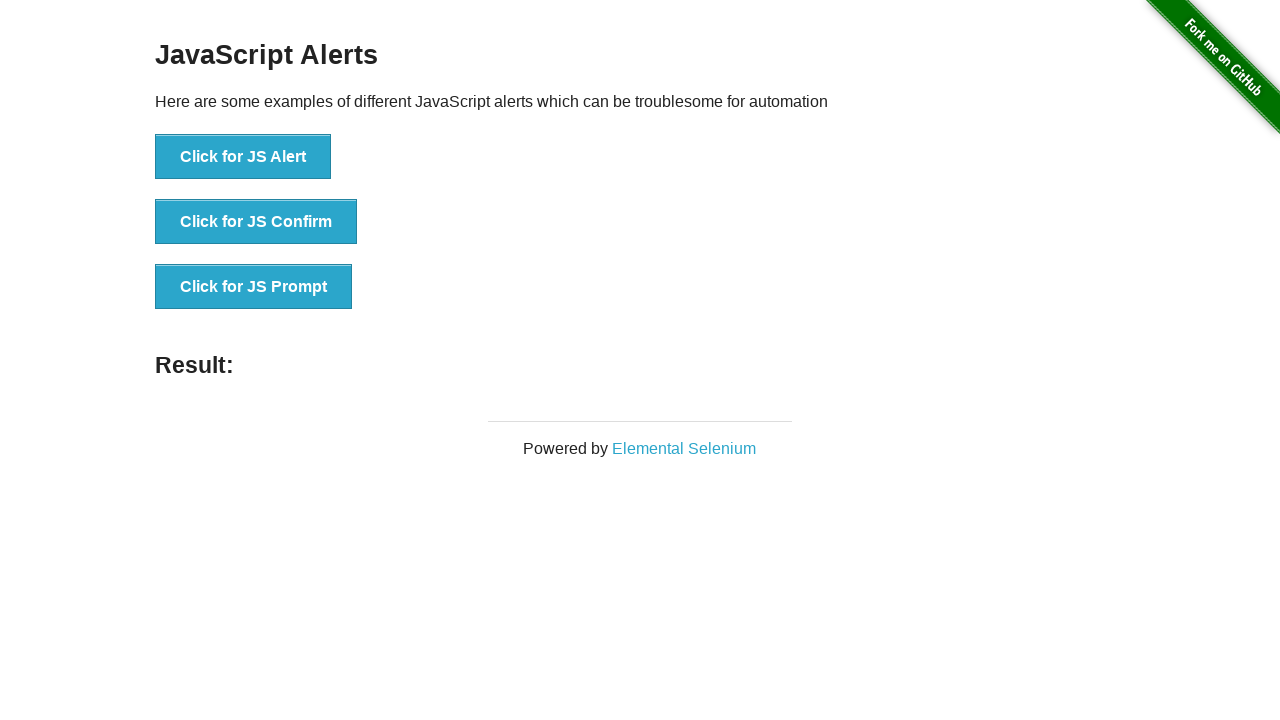

Clicked button to trigger JS Alert at (243, 157) on xpath=//*[contains(normalize-space(text()),'Click for JS Alert')]
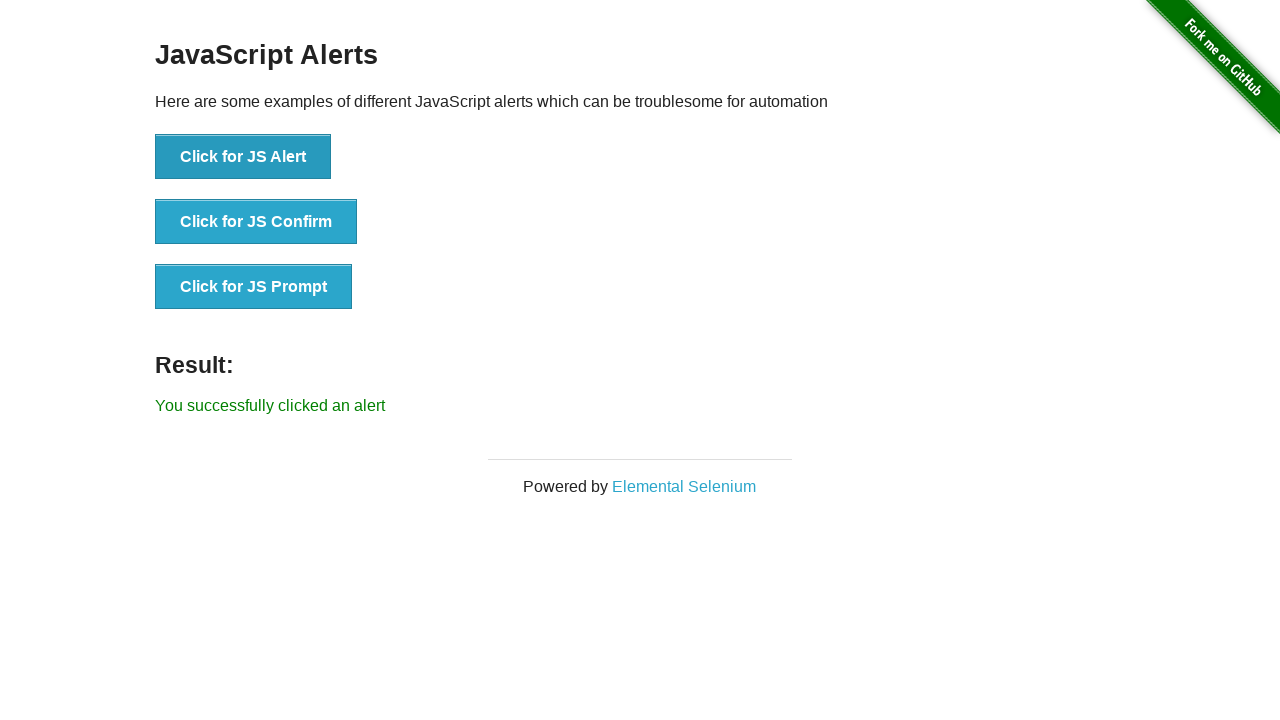

Set up dialog handler to dismiss alert
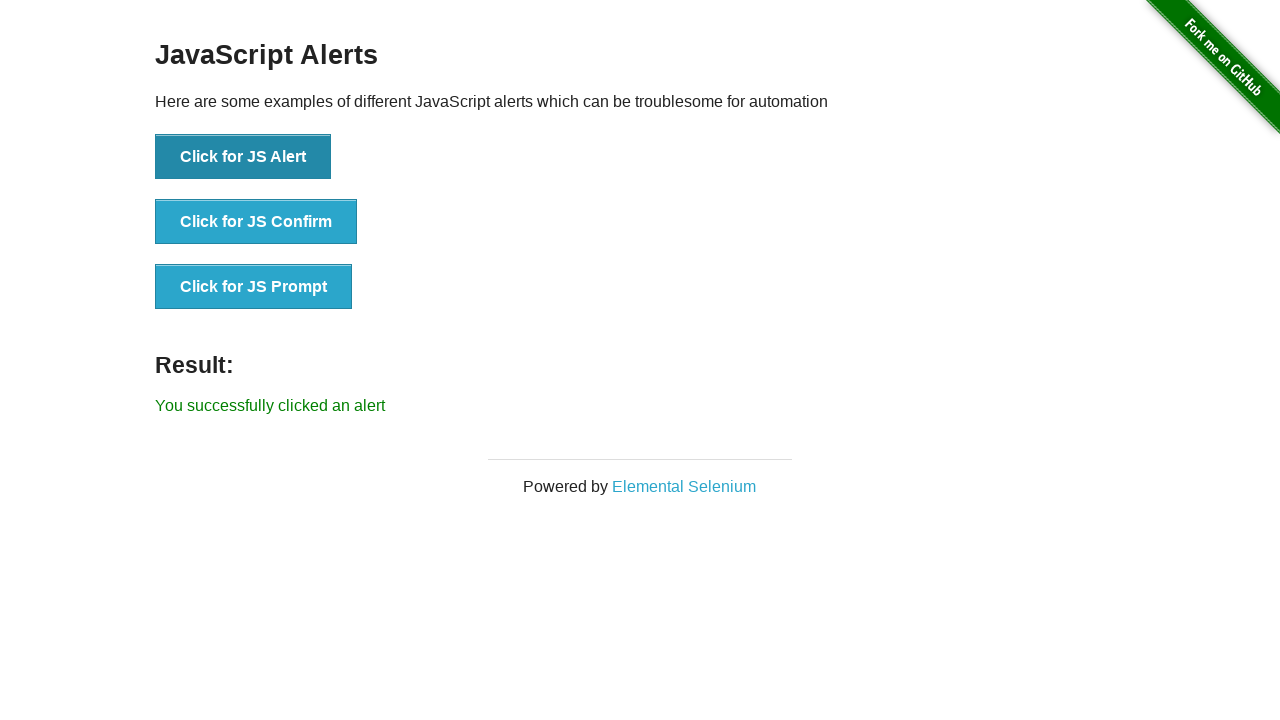

Waited 500ms for alert to be dismissed
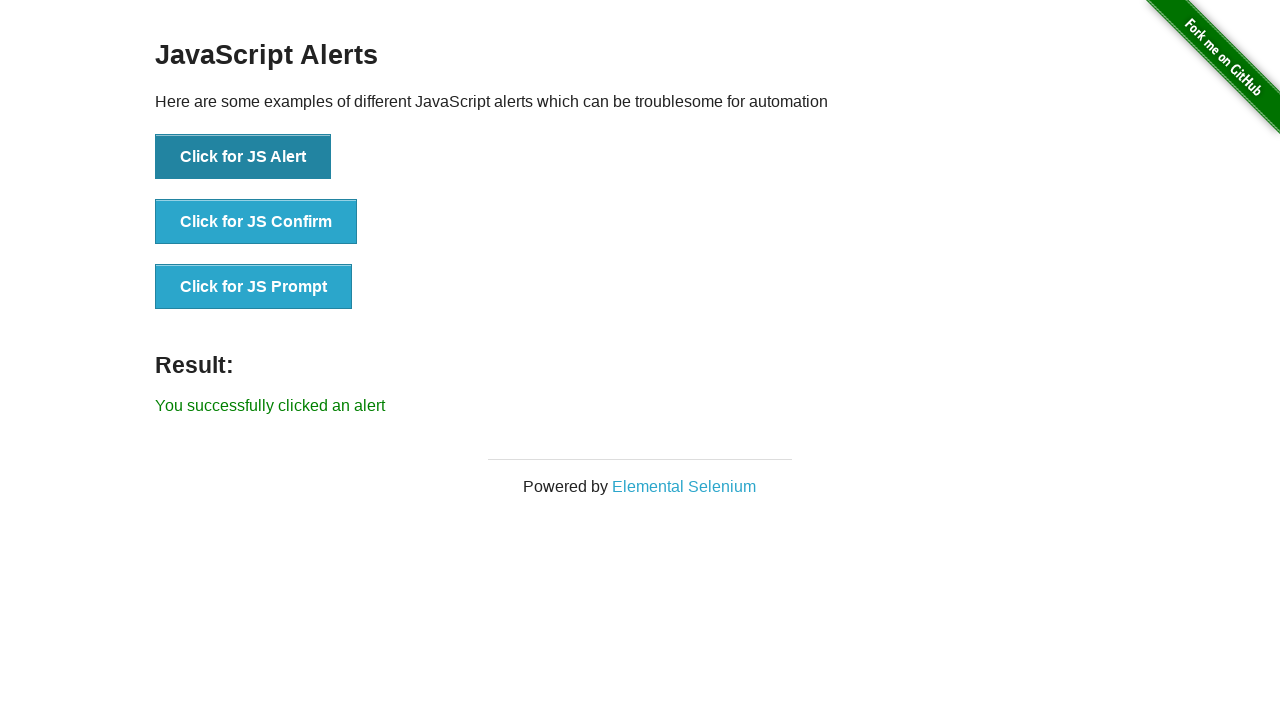

Clicked button to trigger JS Confirm dialog at (256, 222) on xpath=//*[contains(normalize-space(text()),'Click for JS Confirm')]
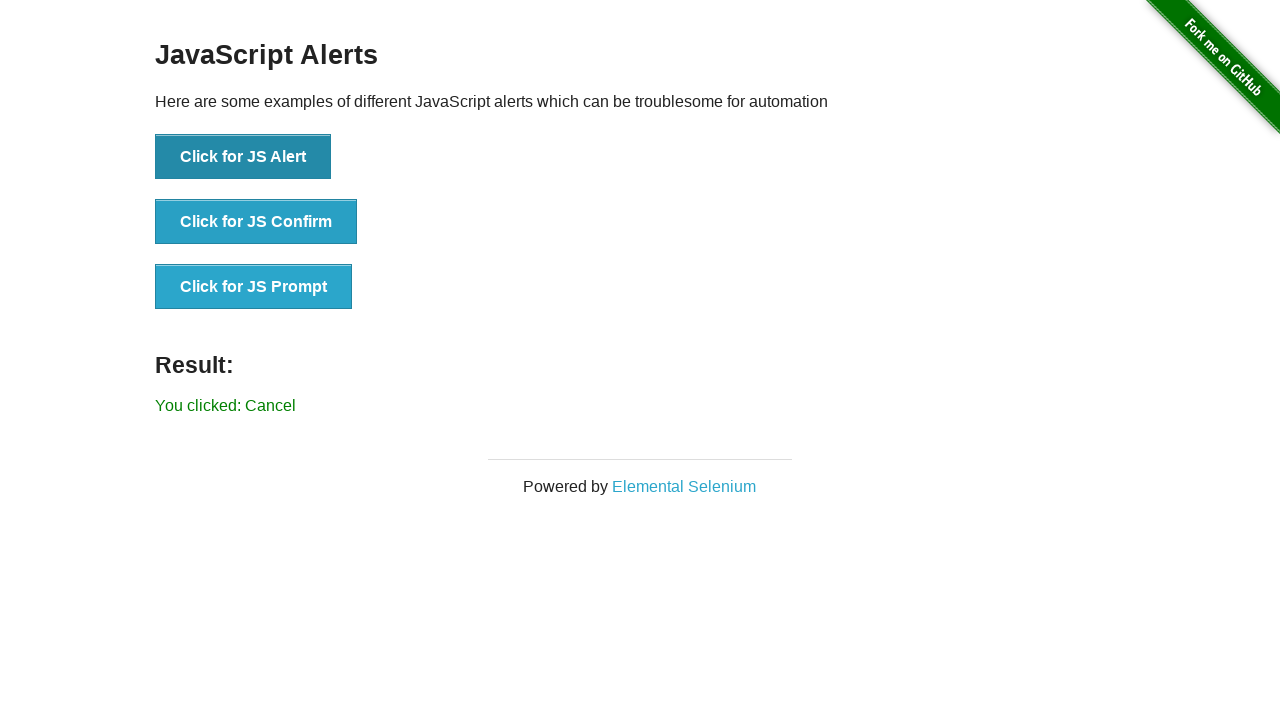

Set up dialog handler to accept confirm
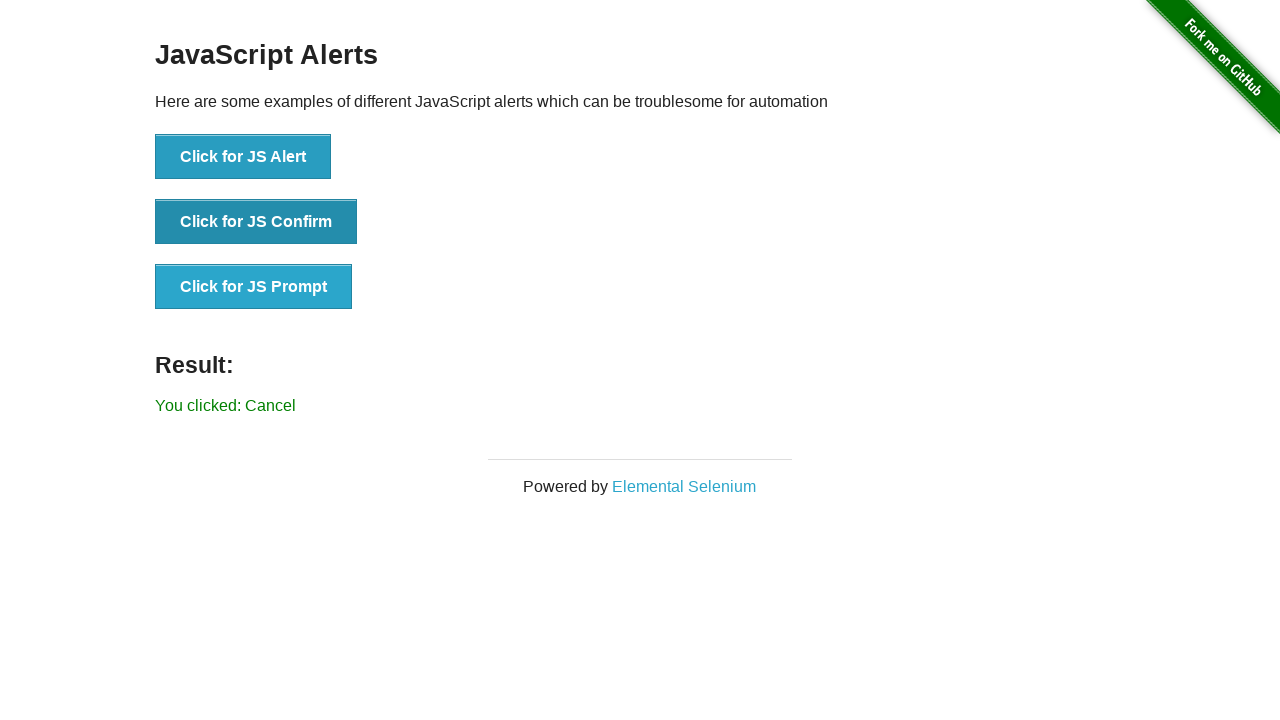

Waited 500ms for confirm dialog to be accepted
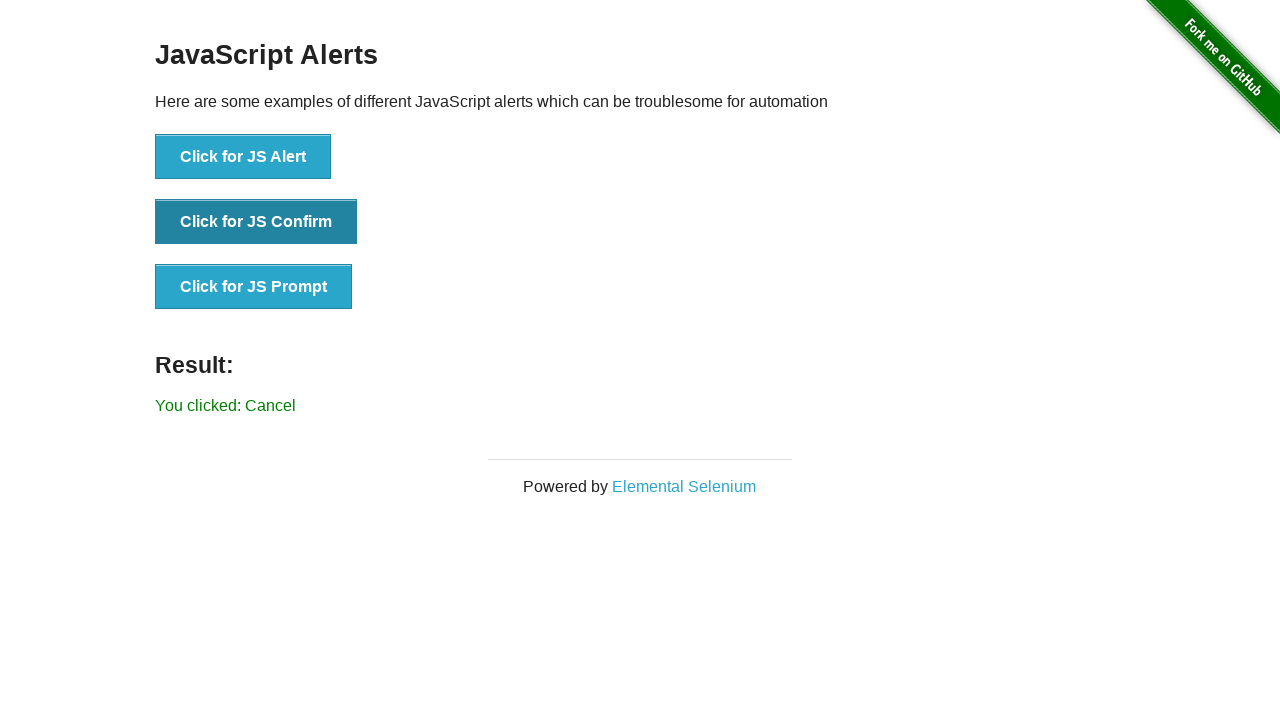

Set up dialog handler to accept prompt with text input
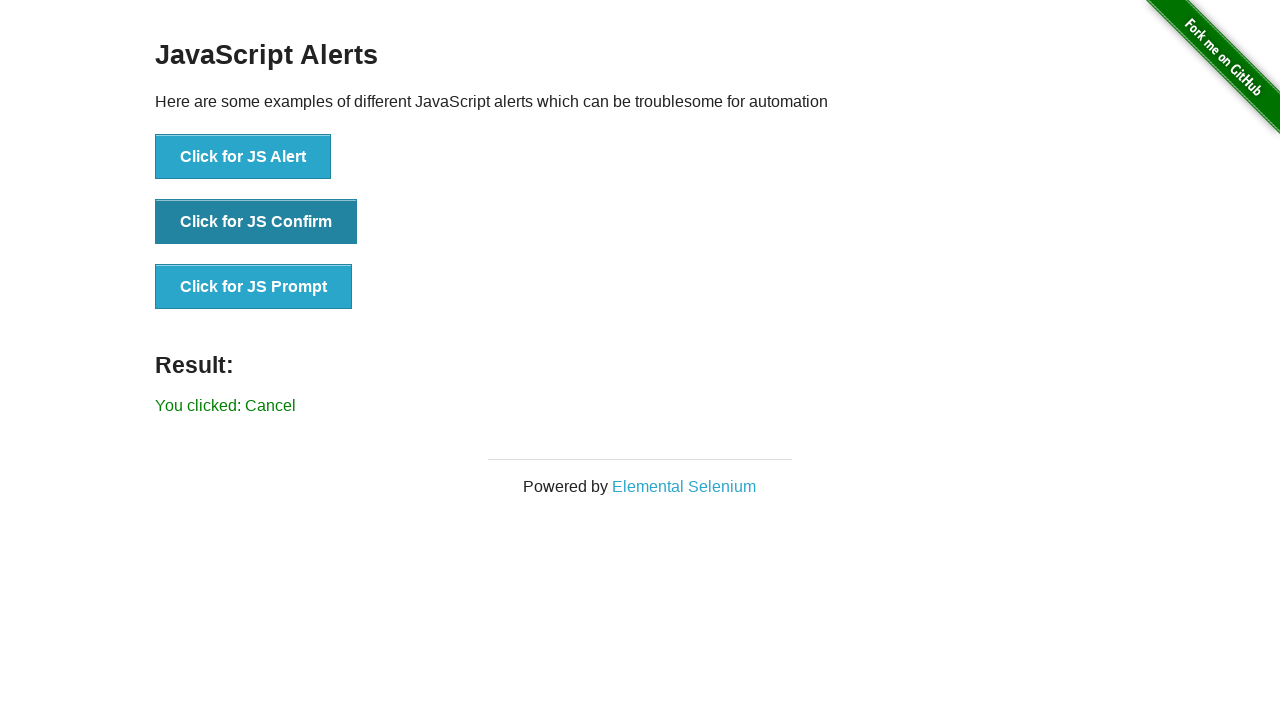

Clicked button to trigger JS Prompt dialog and entered text response at (254, 287) on xpath=//*[contains(normalize-space(text()),'Click for JS Prompt')]
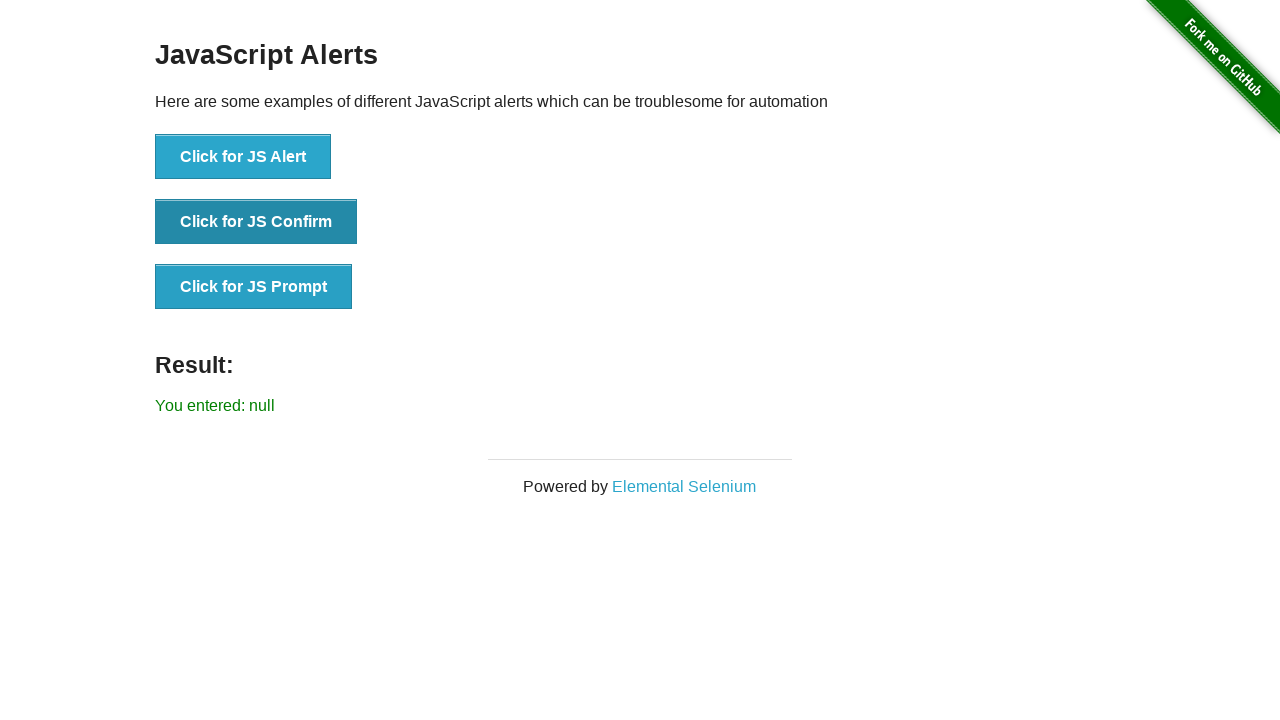

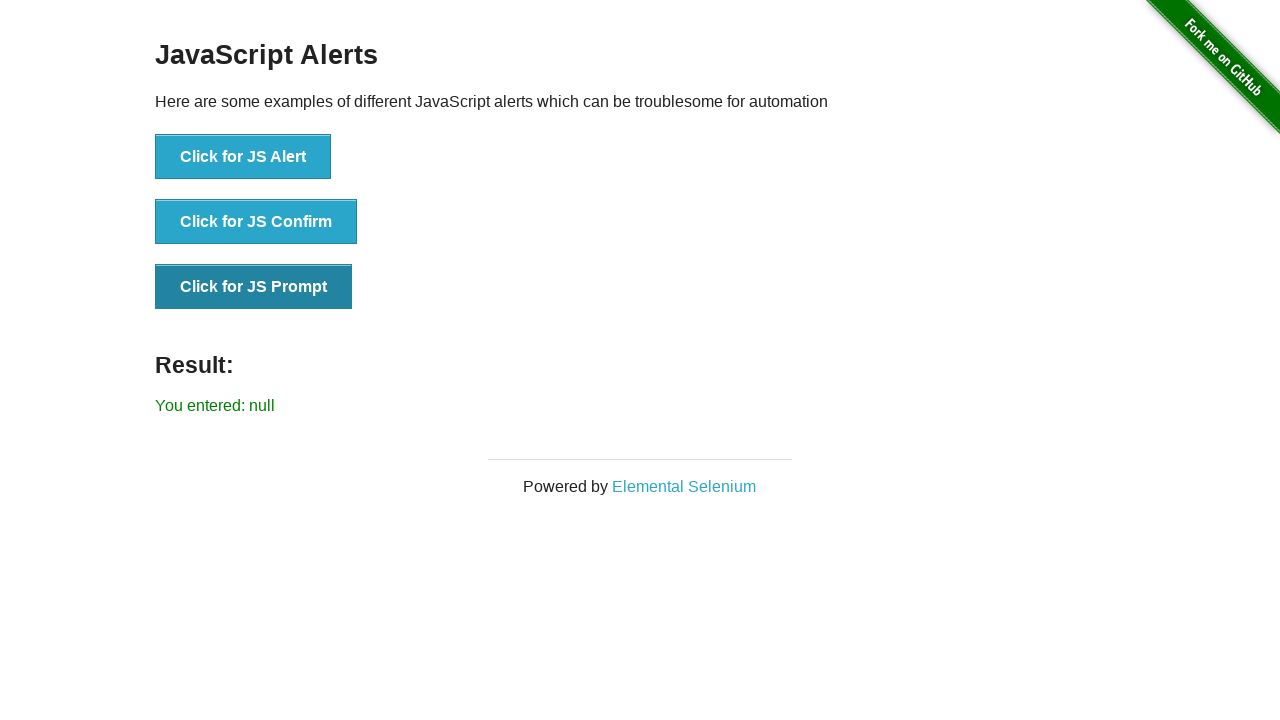